Tests dynamic loading with hidden element by clicking start button and verifying "Hello World!" becomes visible

Starting URL: https://the-internet.herokuapp.com/dynamic_loading/1

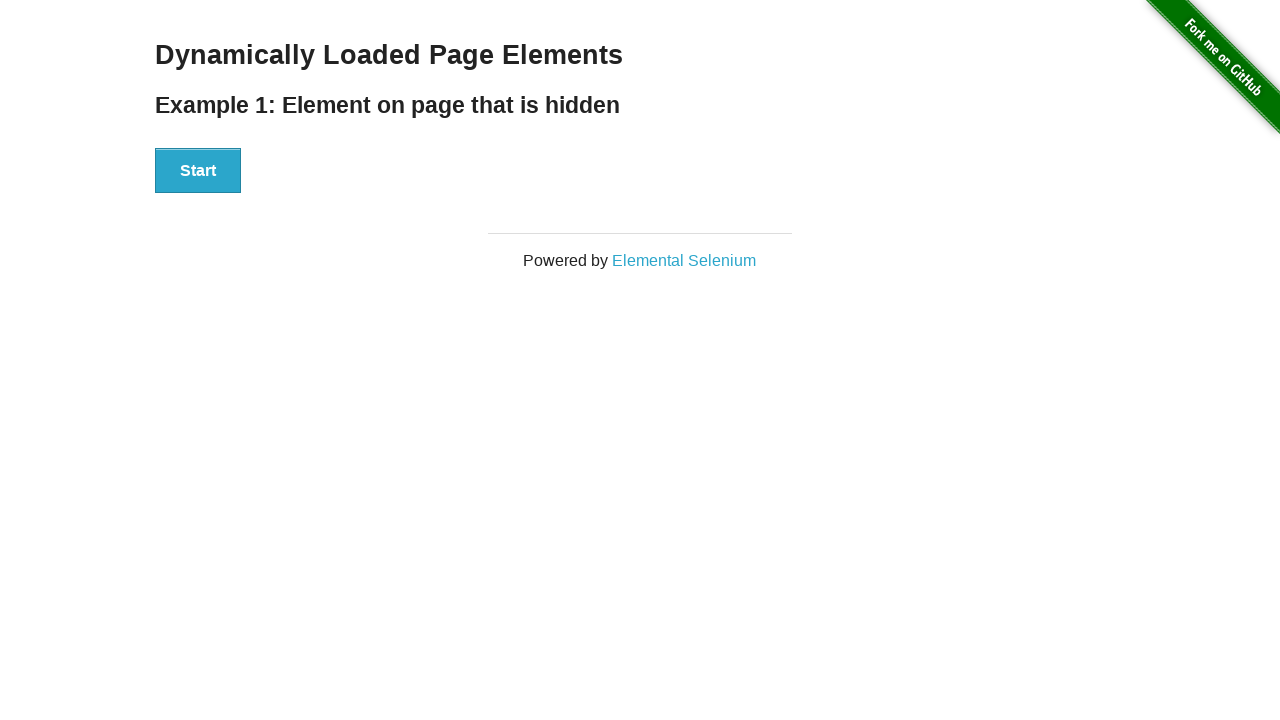

Clicked the Start button to trigger dynamic loading at (198, 171) on xpath=//button[text()='Start']
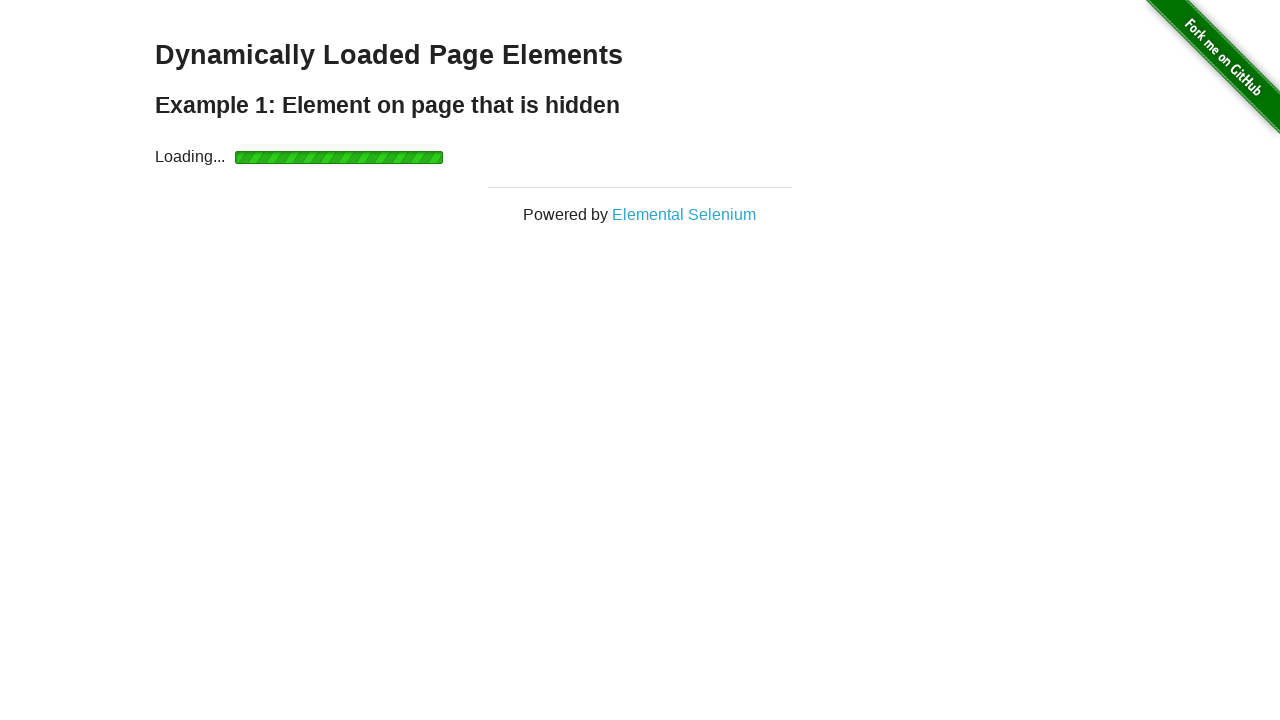

Waited for 'Hello World!' element to become visible
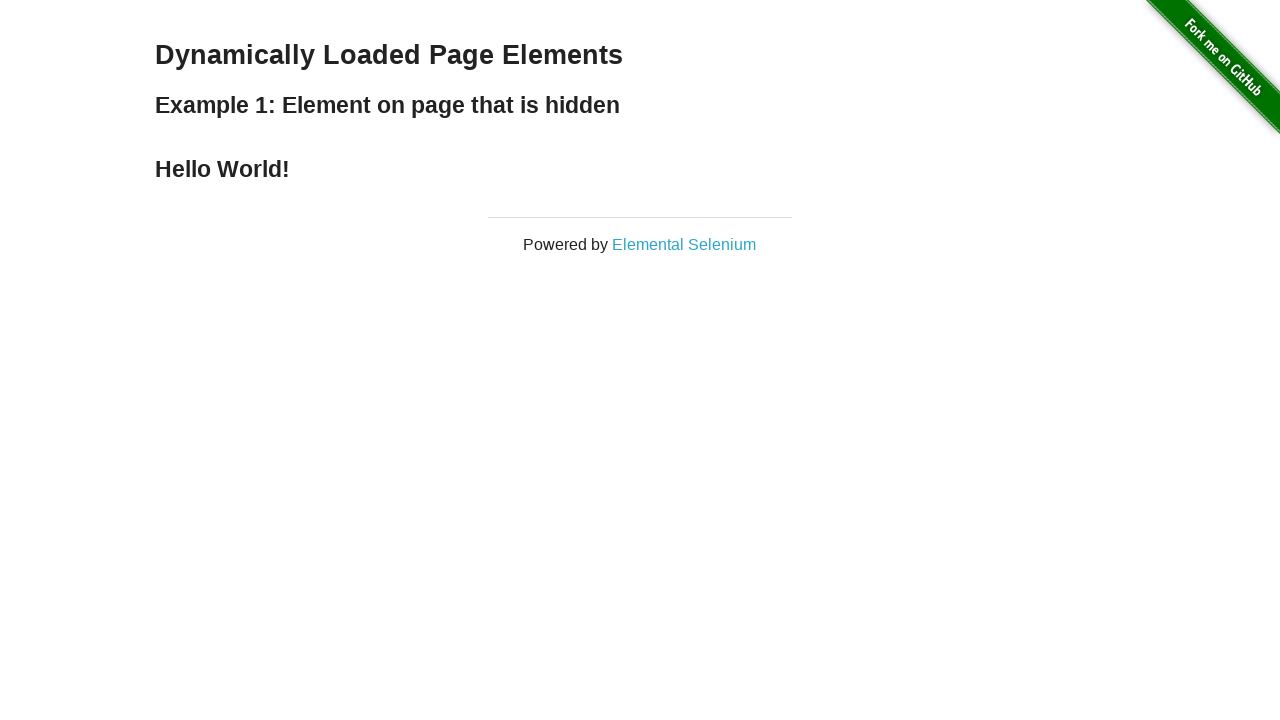

Verified that 'Hello World!' element is visible
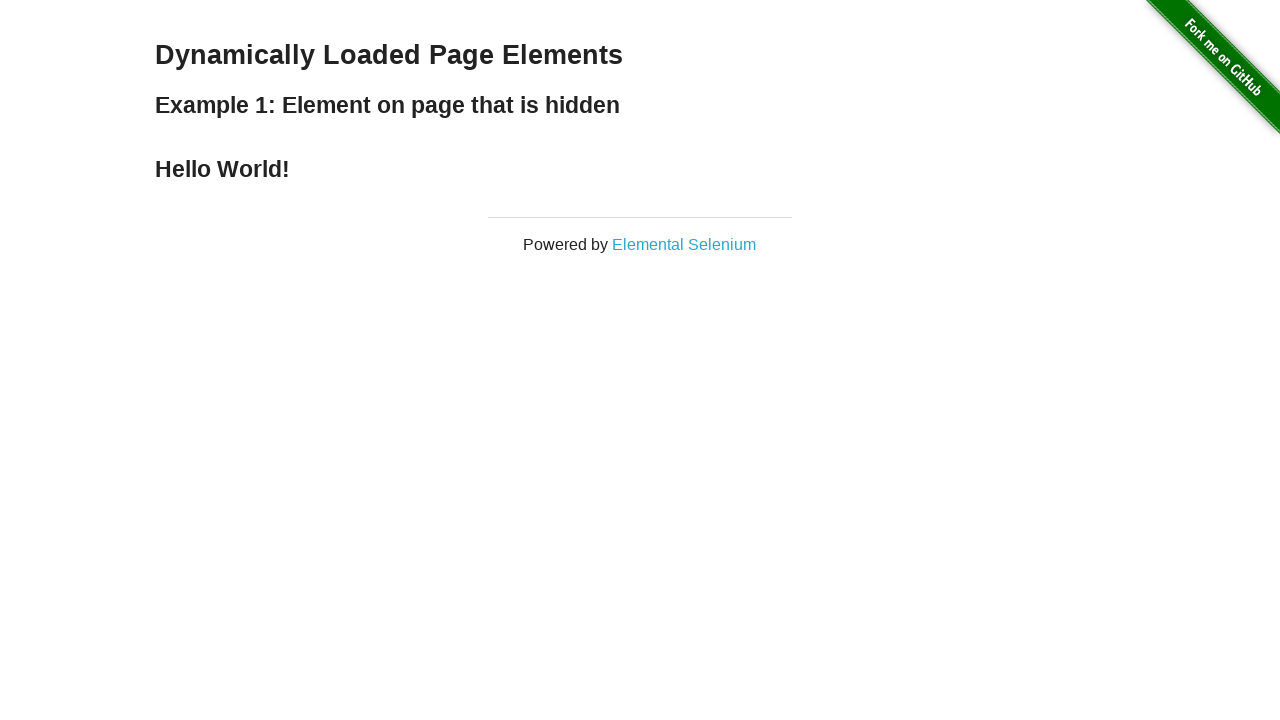

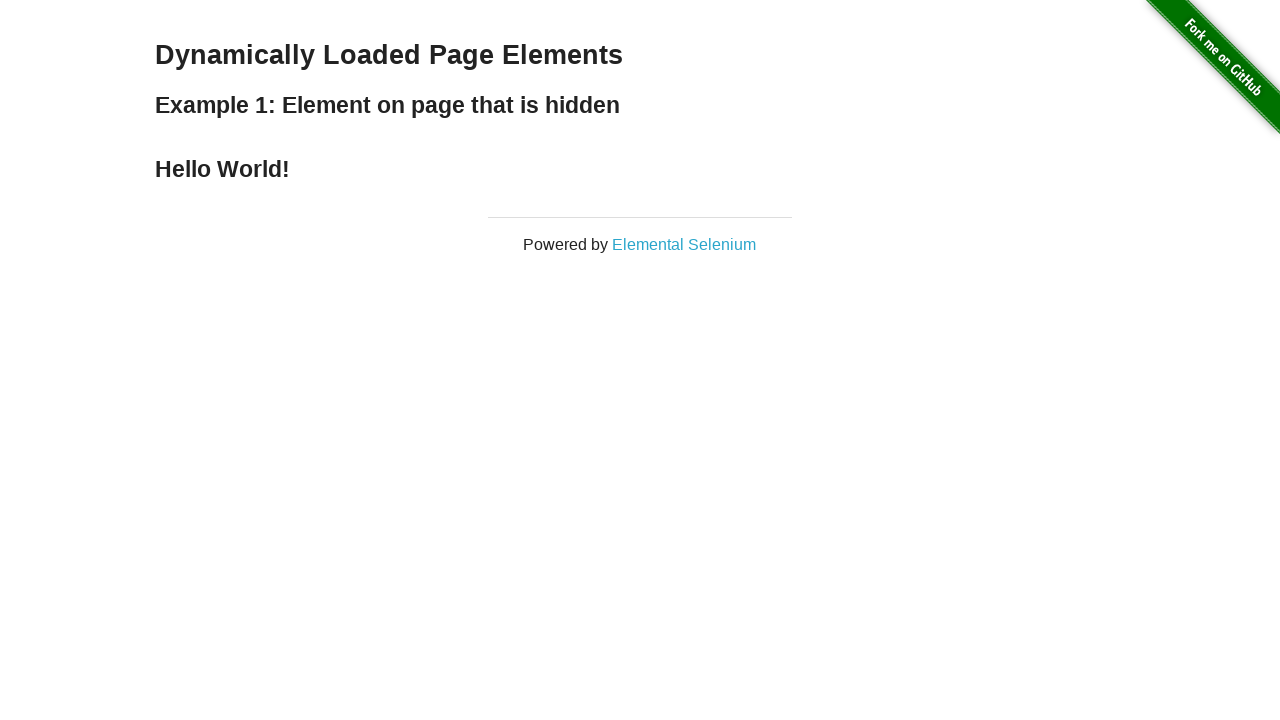